Tests file download functionality by navigating to the file download page and clicking on a text file link to download it

Starting URL: https://the-internet.herokuapp.com/

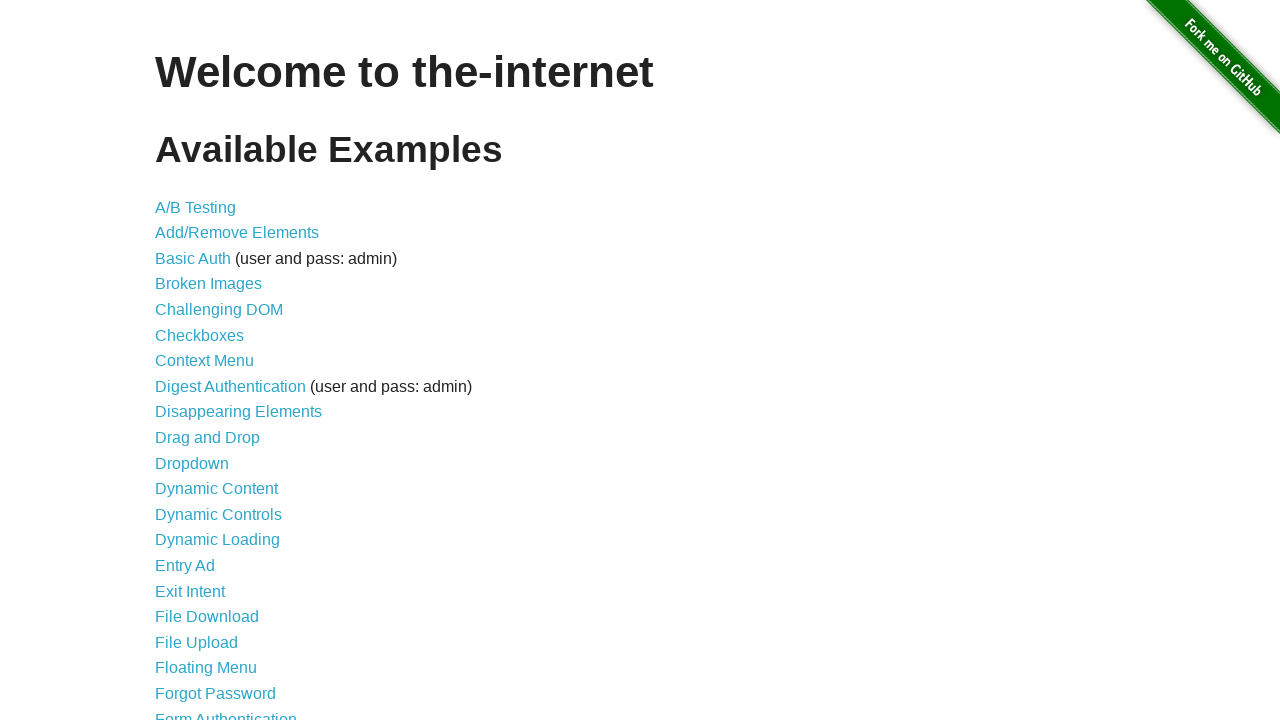

Navigated to the-internet.herokuapp.com home page
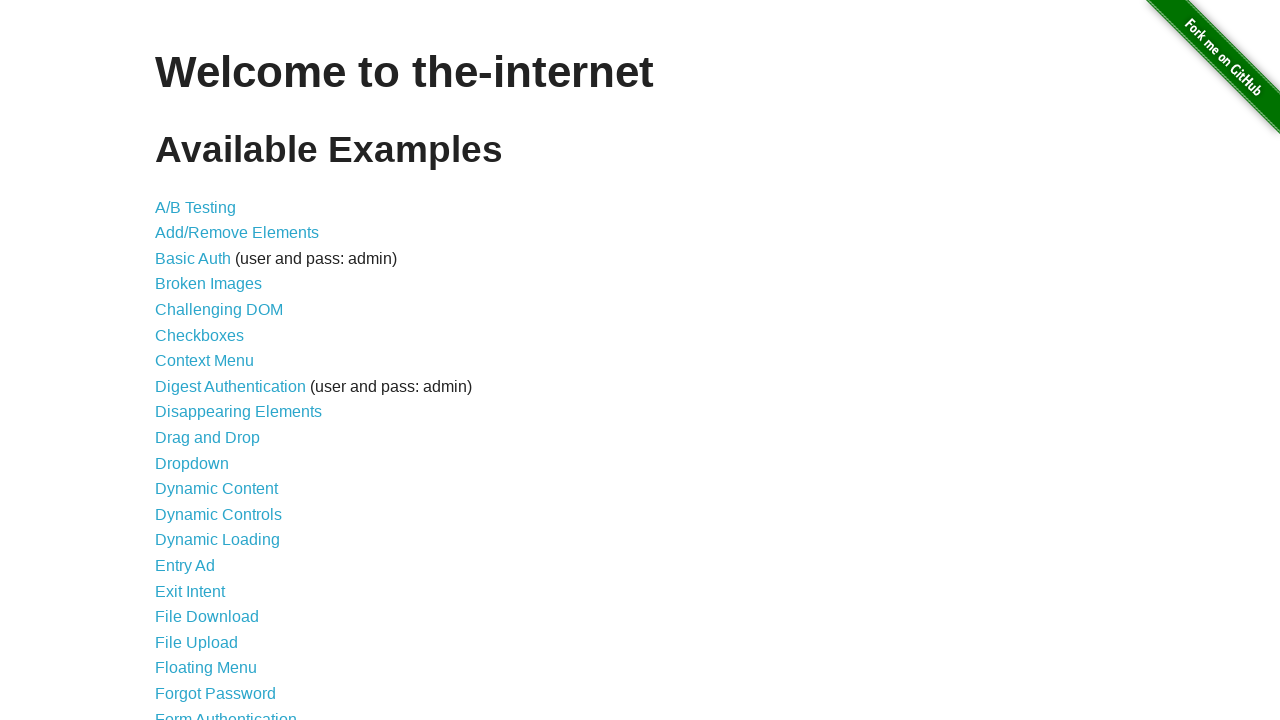

Clicked on File Download link at (207, 617) on text='File Download'
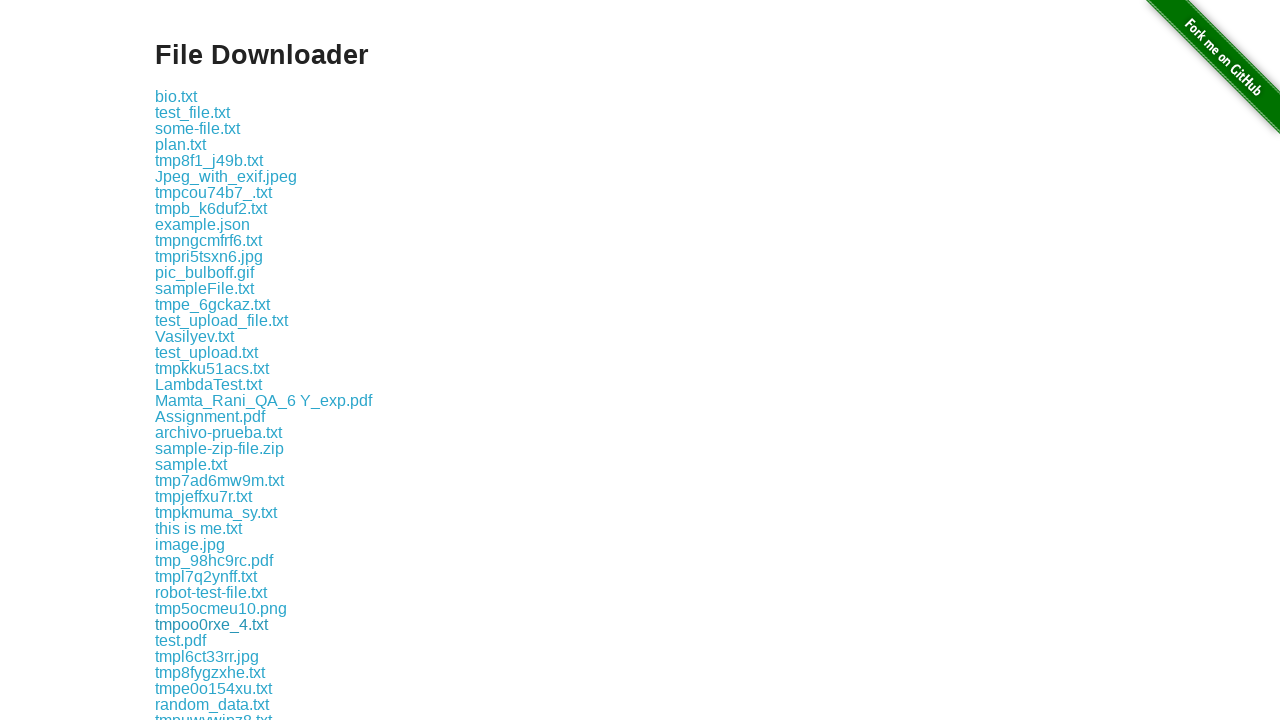

Clicked on LambdaTest.txt file to download at (208, 384) on a:text('LambdaTest.txt')
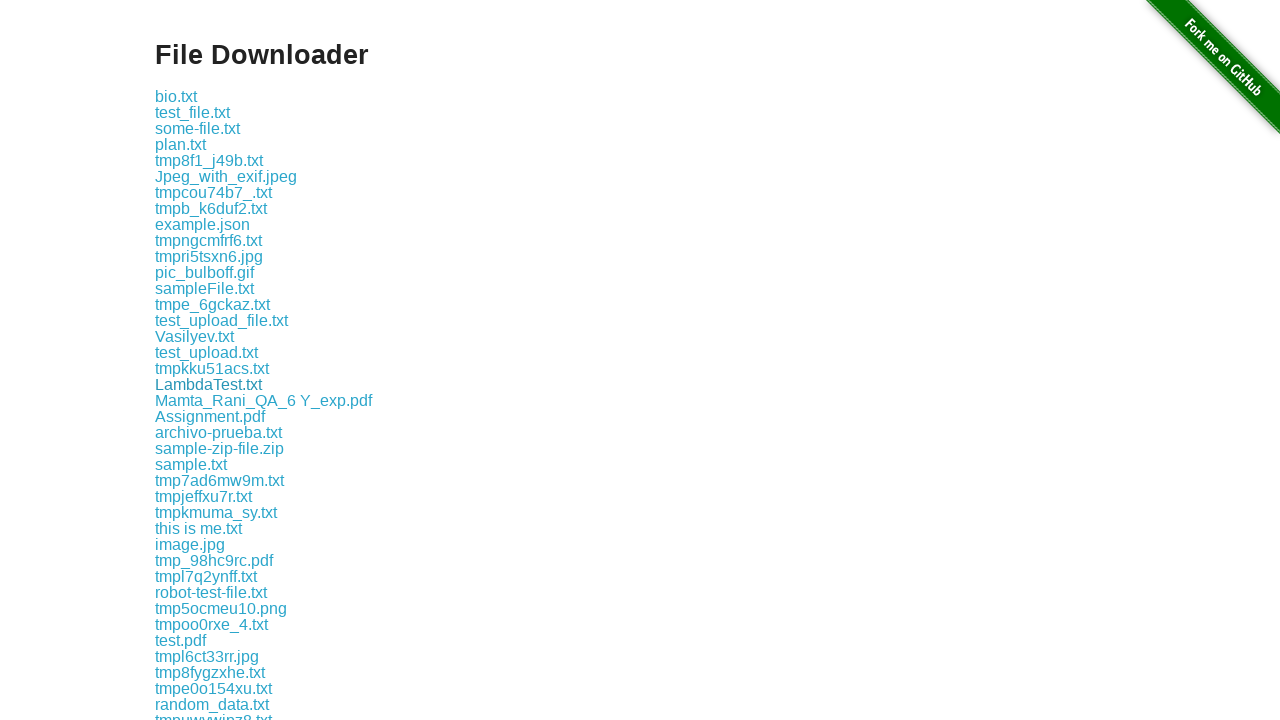

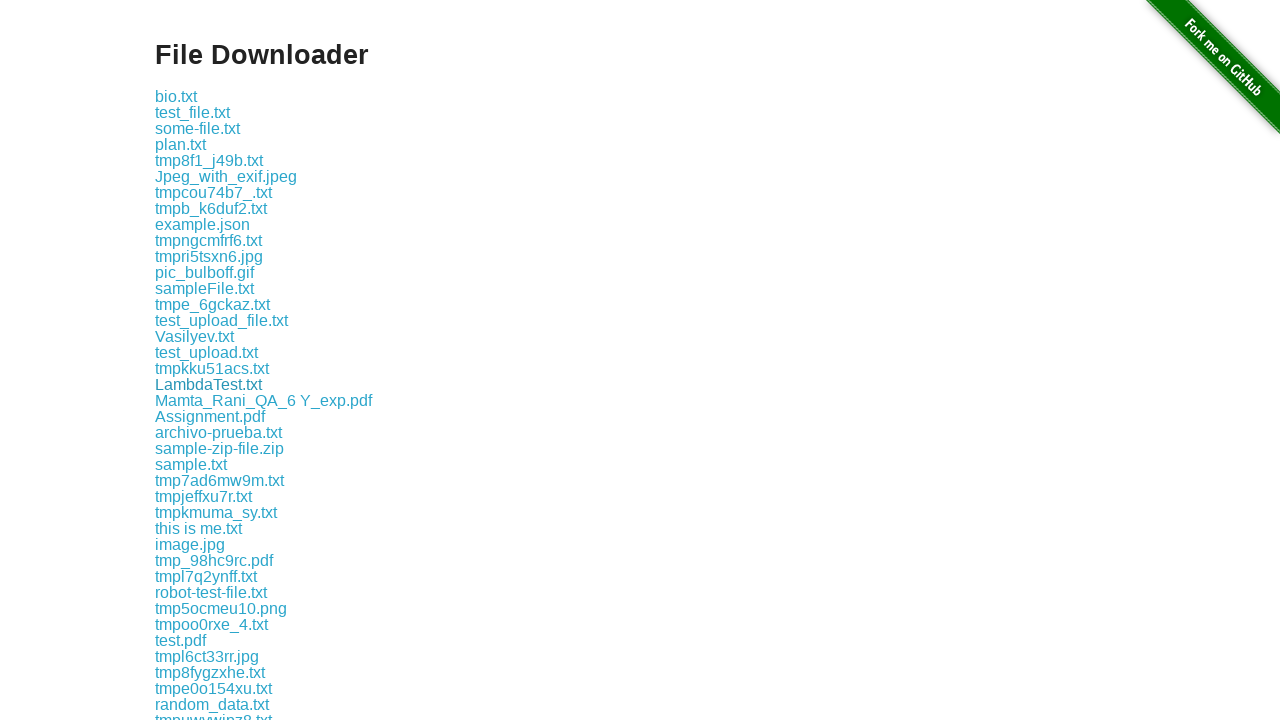